Tests the Delta Airlines My Trips section by searching for a trip using e-ticket number and passenger name

Starting URL: https://www.delta.com

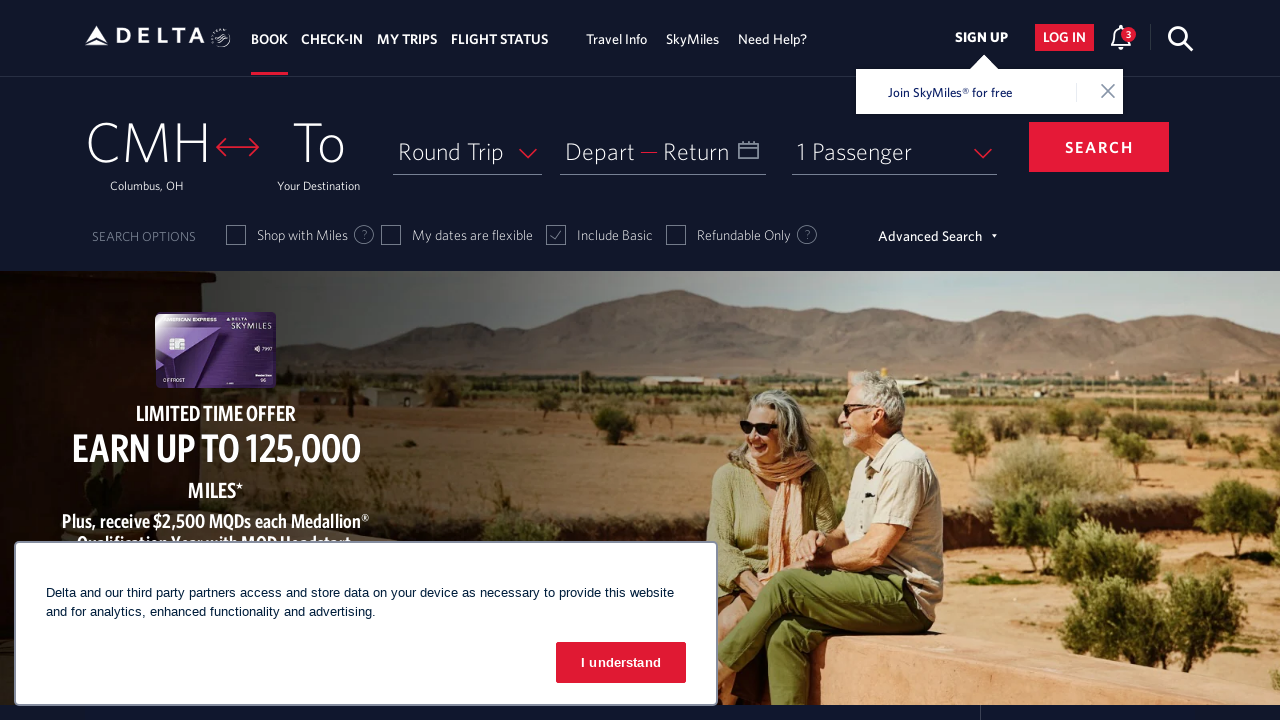

Clicked on My Trips tab at (407, 39) on a#headPrimary3
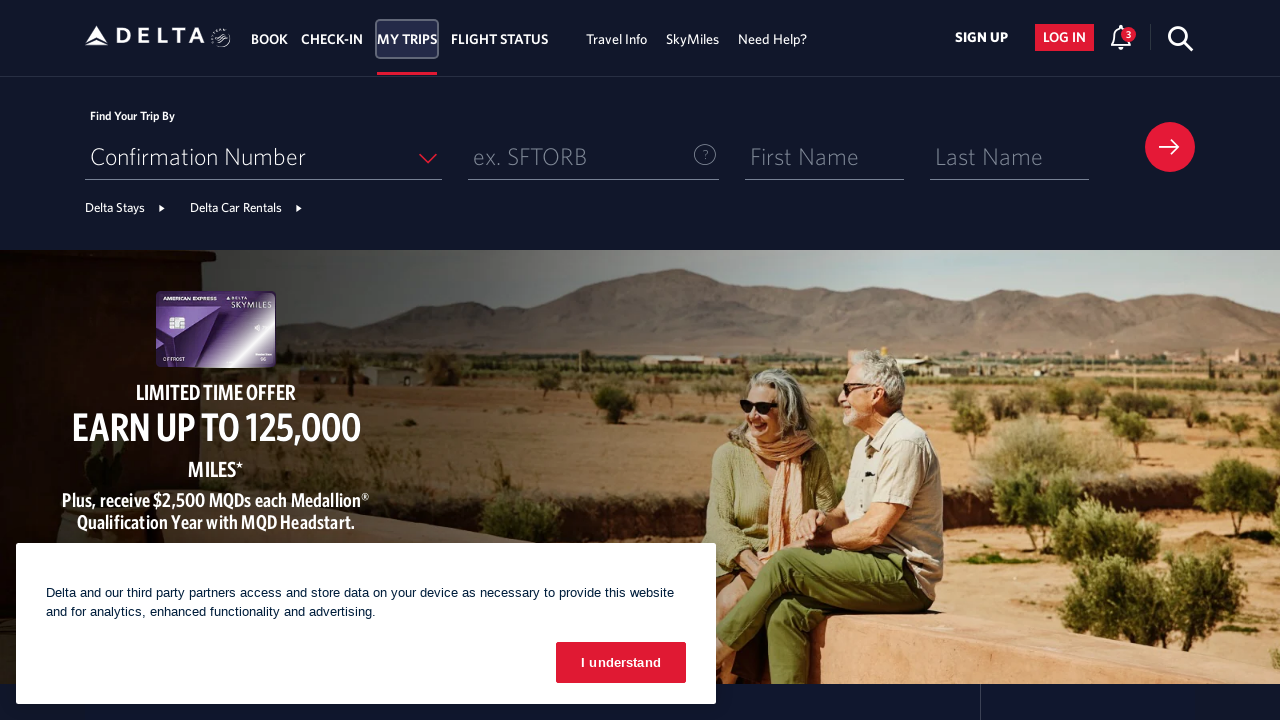

Clicked search option dropdown at (263, 157) on span.select-ui-wrapper.focusable-element
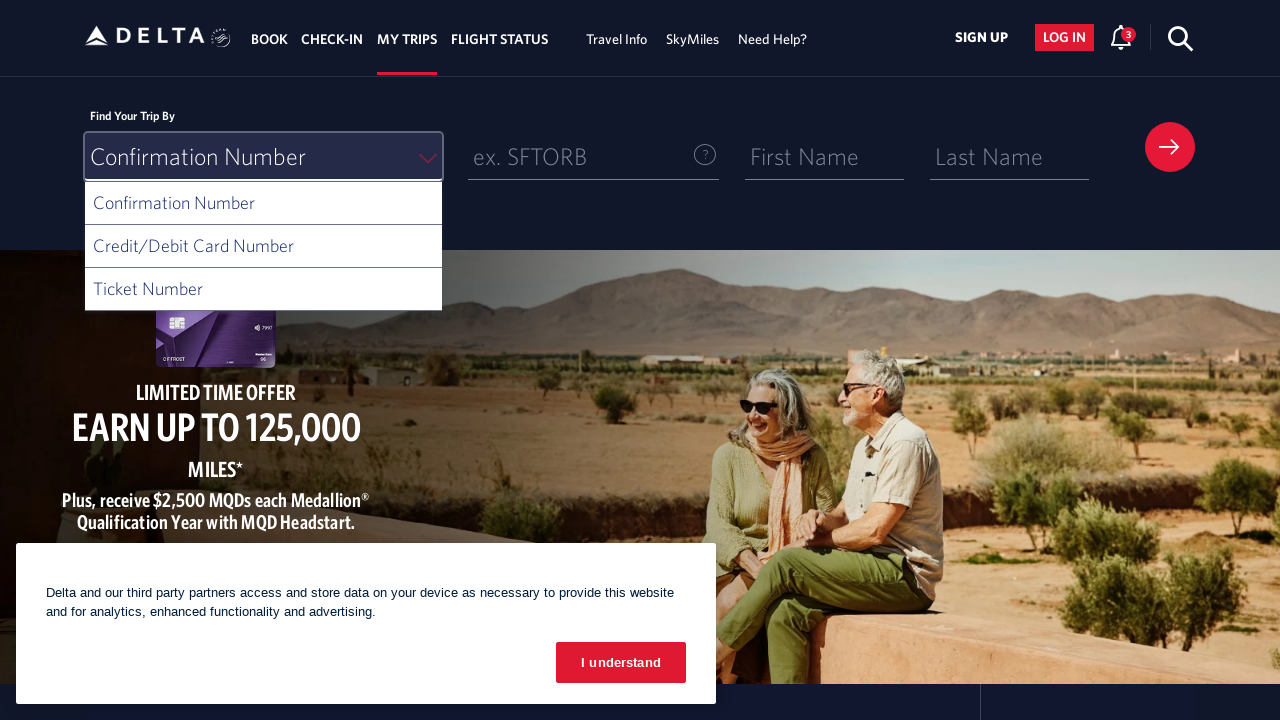

Selected e-ticket number search option at (263, 290) on li#ui-list-searchOption2
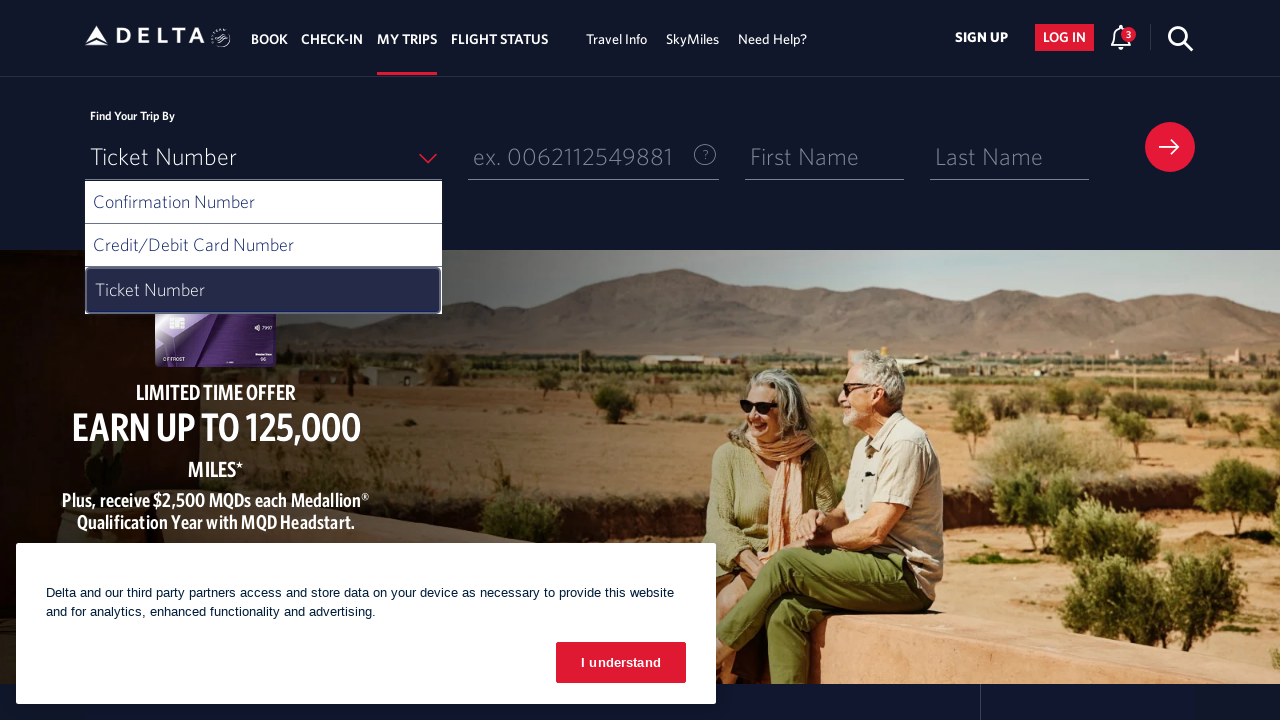

Clicked e-ticket number input field at (594, 157) on input#eTicketNo
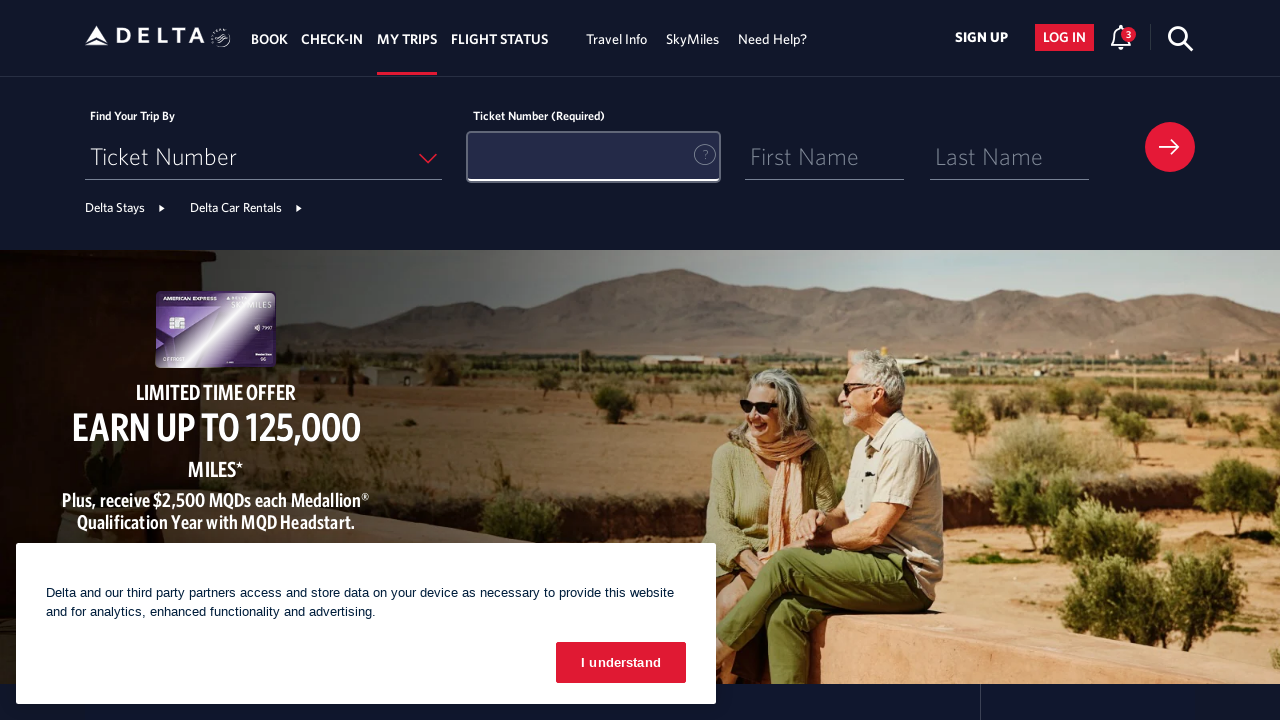

Filled e-ticket number with '12365412365' on input#eTicketNo
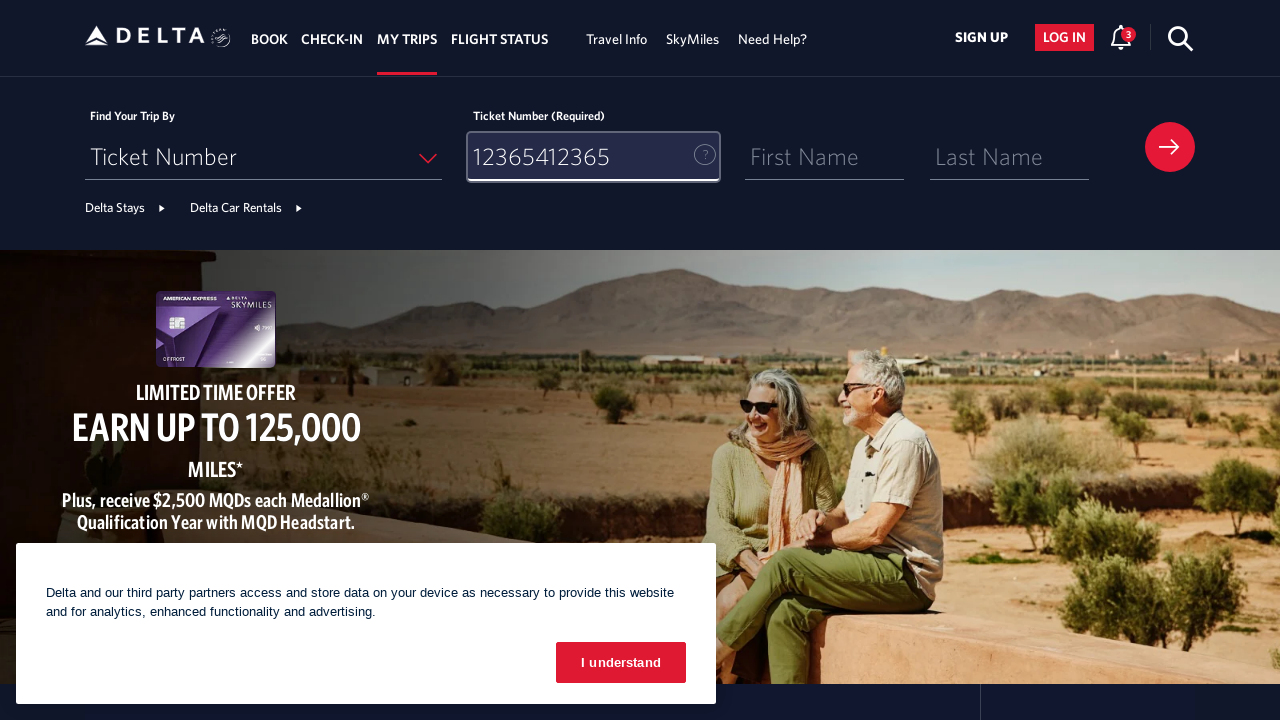

Clicked first name input field at (825, 157) on input#firstName
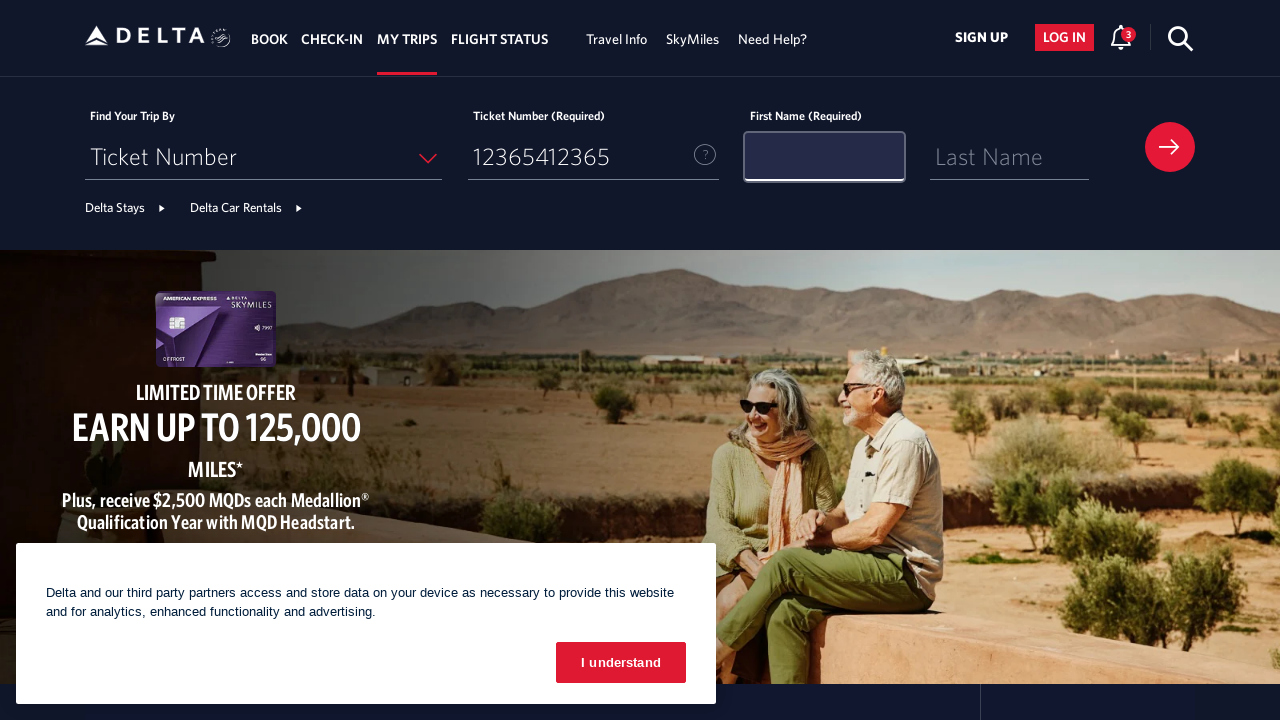

Filled first name with 'Michael' on input#firstName
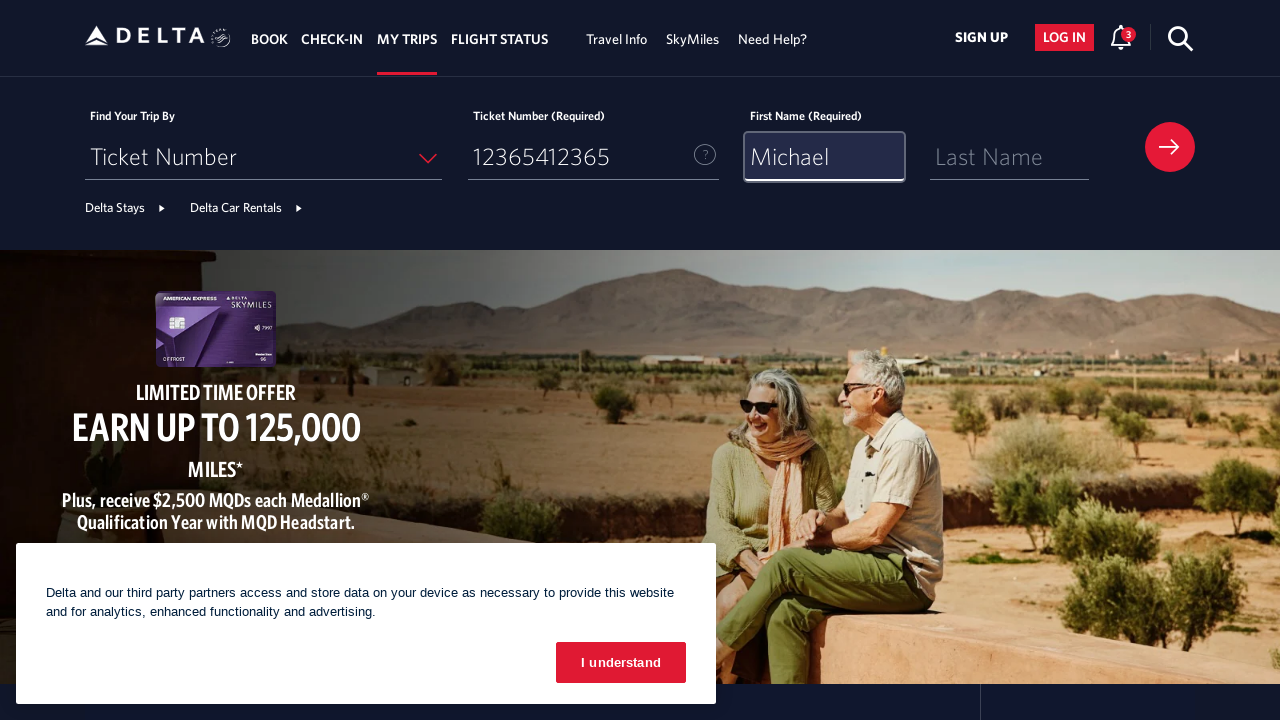

Clicked last name input field at (1010, 157) on input#lastName
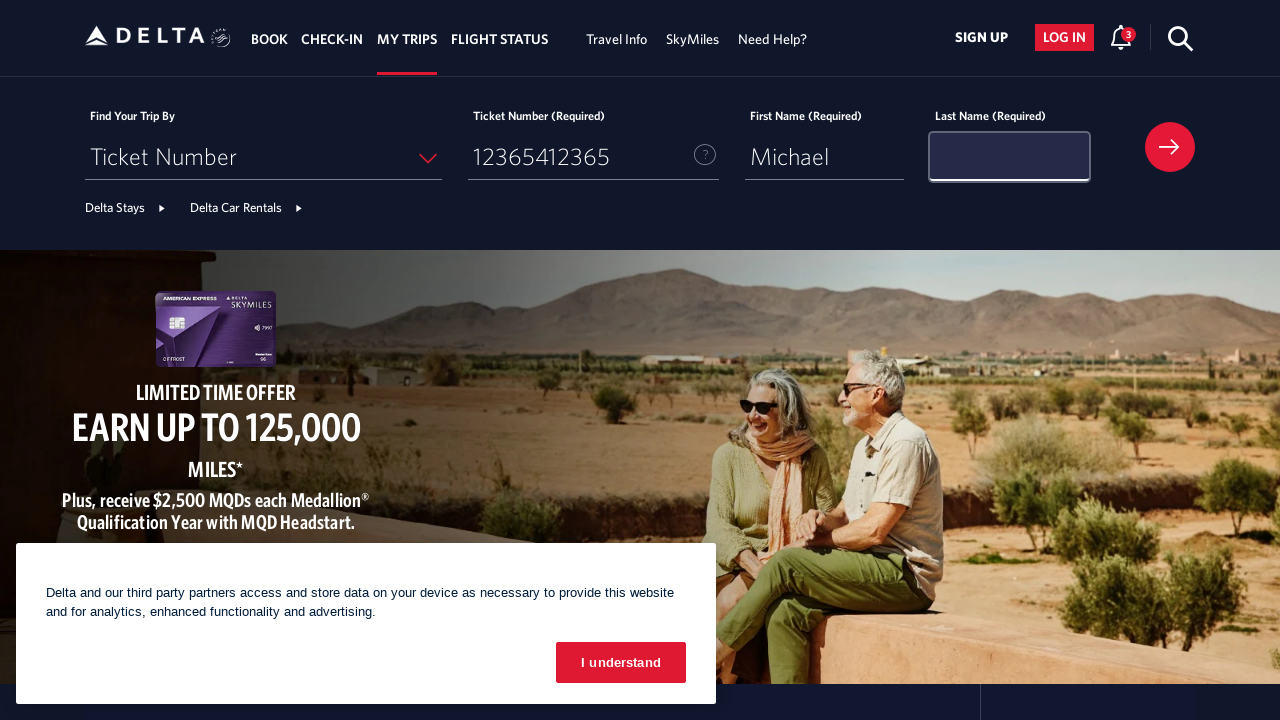

Filled last name with 'Johnson' on input#lastName
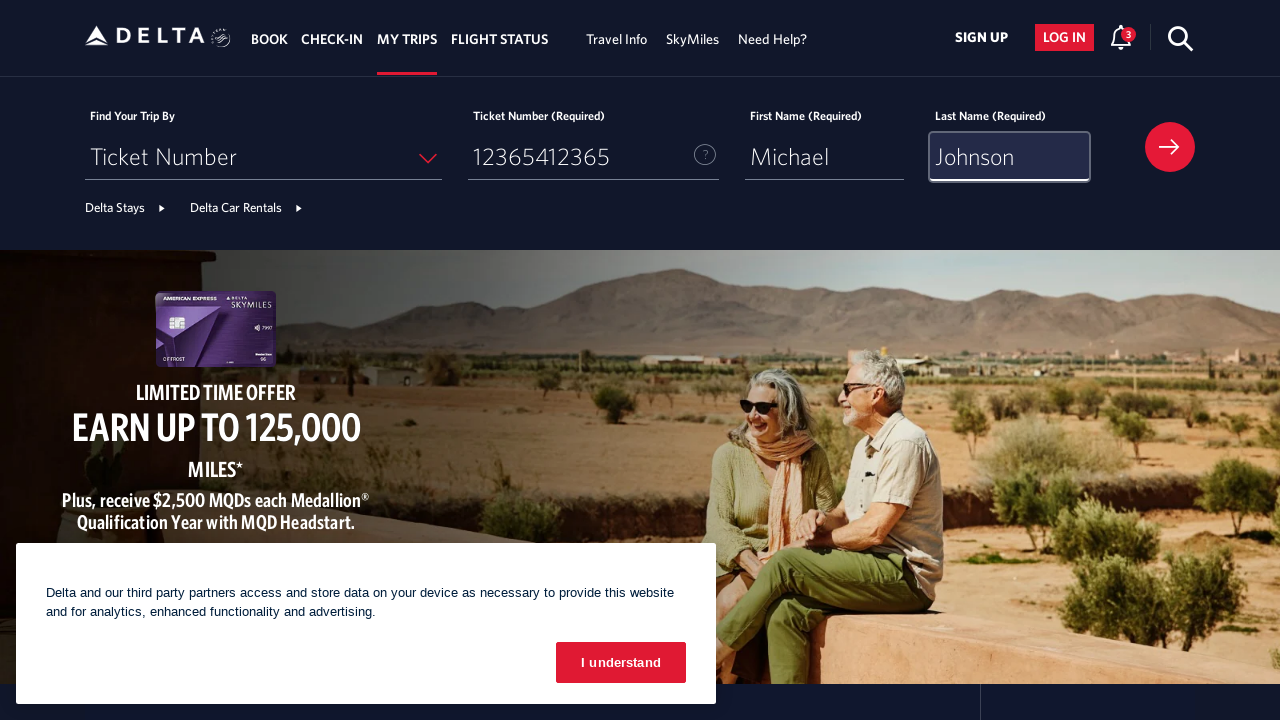

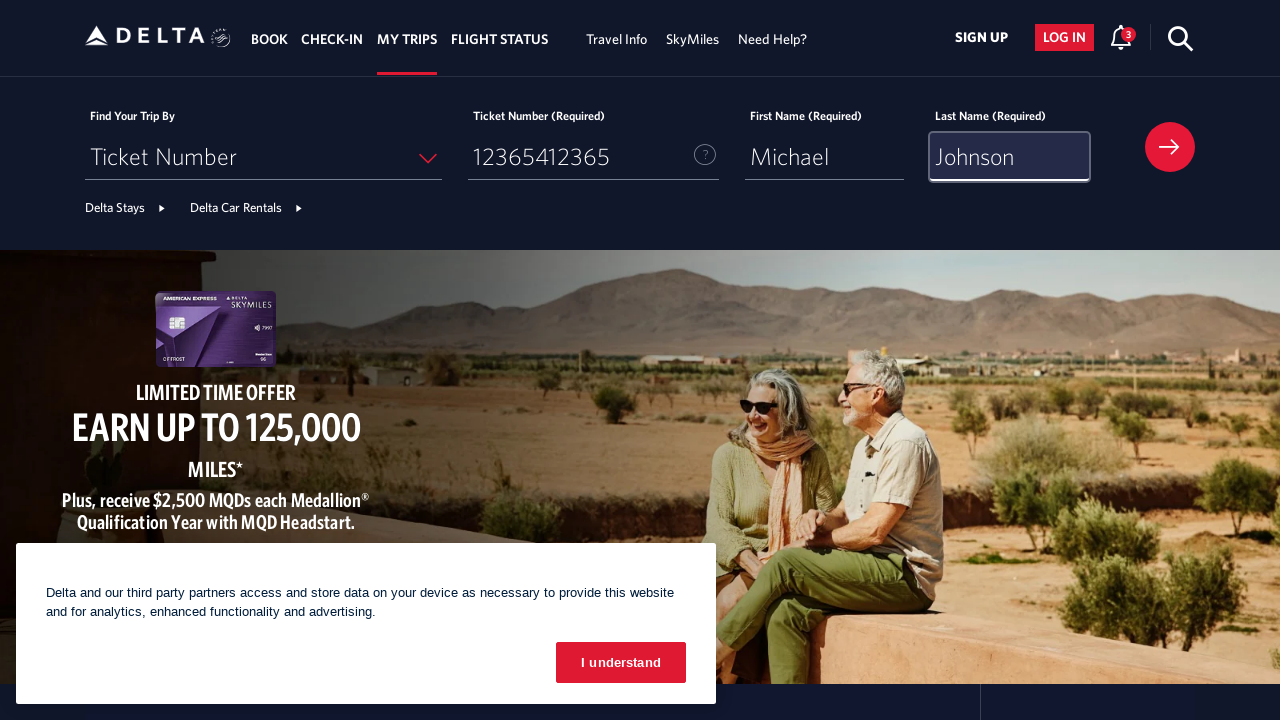